Tests adding a product to cart and verifying cart contents and prices without requiring login

Starting URL: https://practice.automationtesting.in/

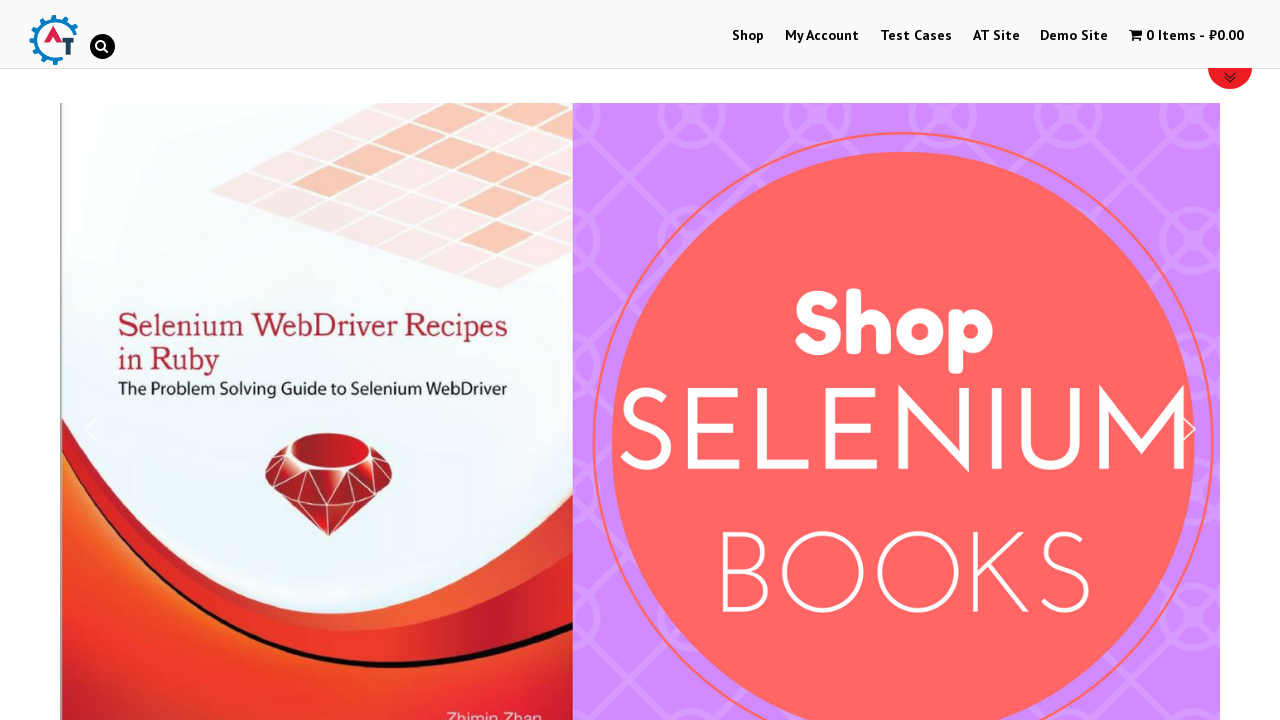

Clicked on shop menu item at (748, 36) on #menu-item-40
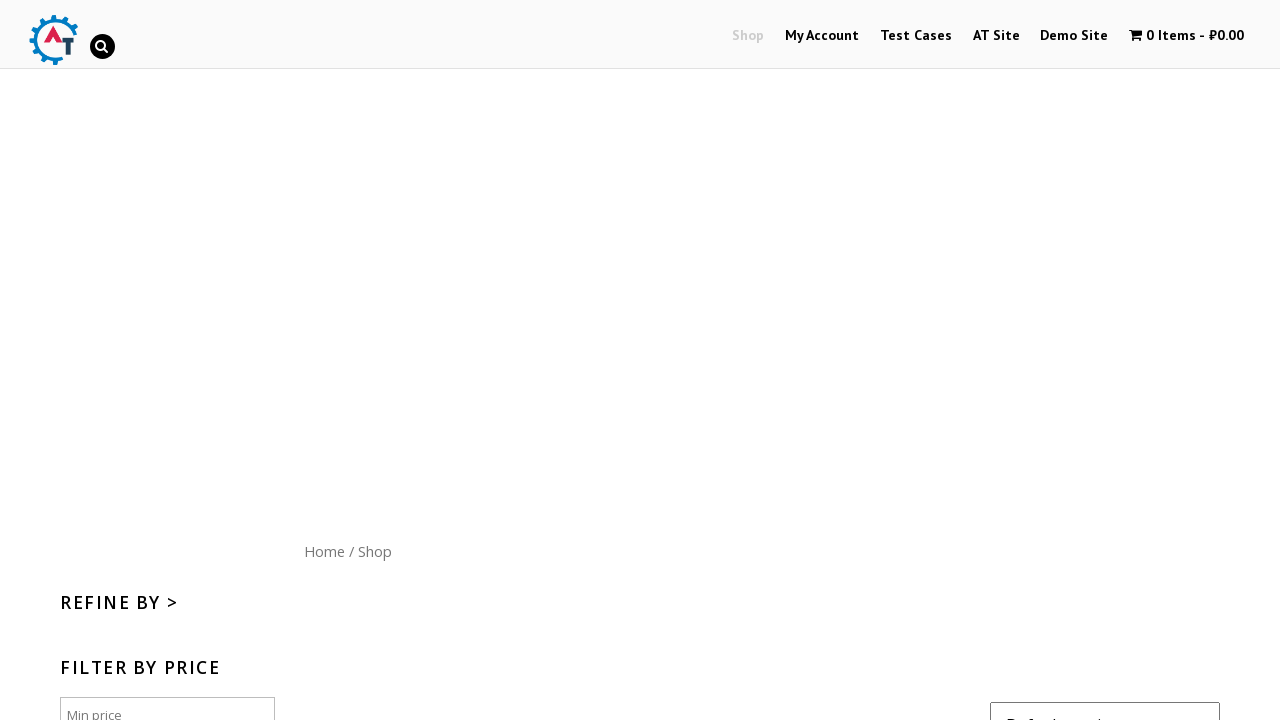

Added product to cart by clicking on 4th product button at (1115, 361) on .products > li:nth-child(4) > .button
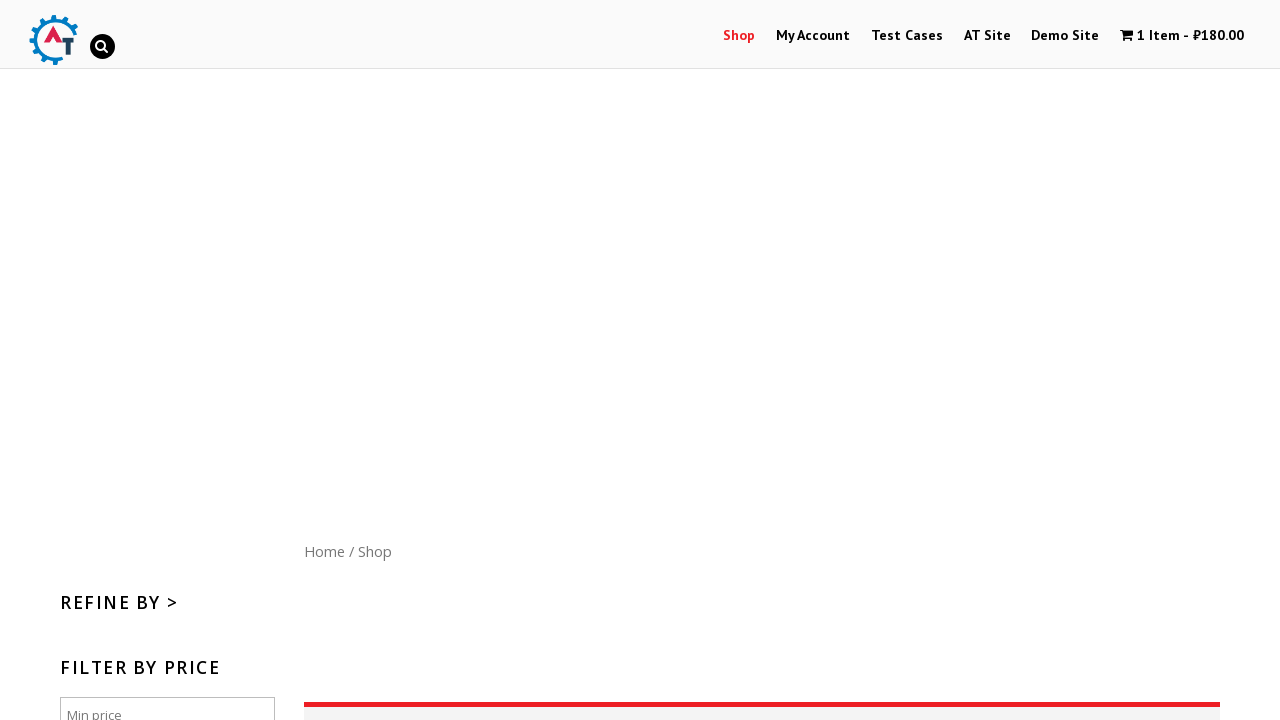

Clicked on cart menu item at (1182, 36) on #wpmenucartli
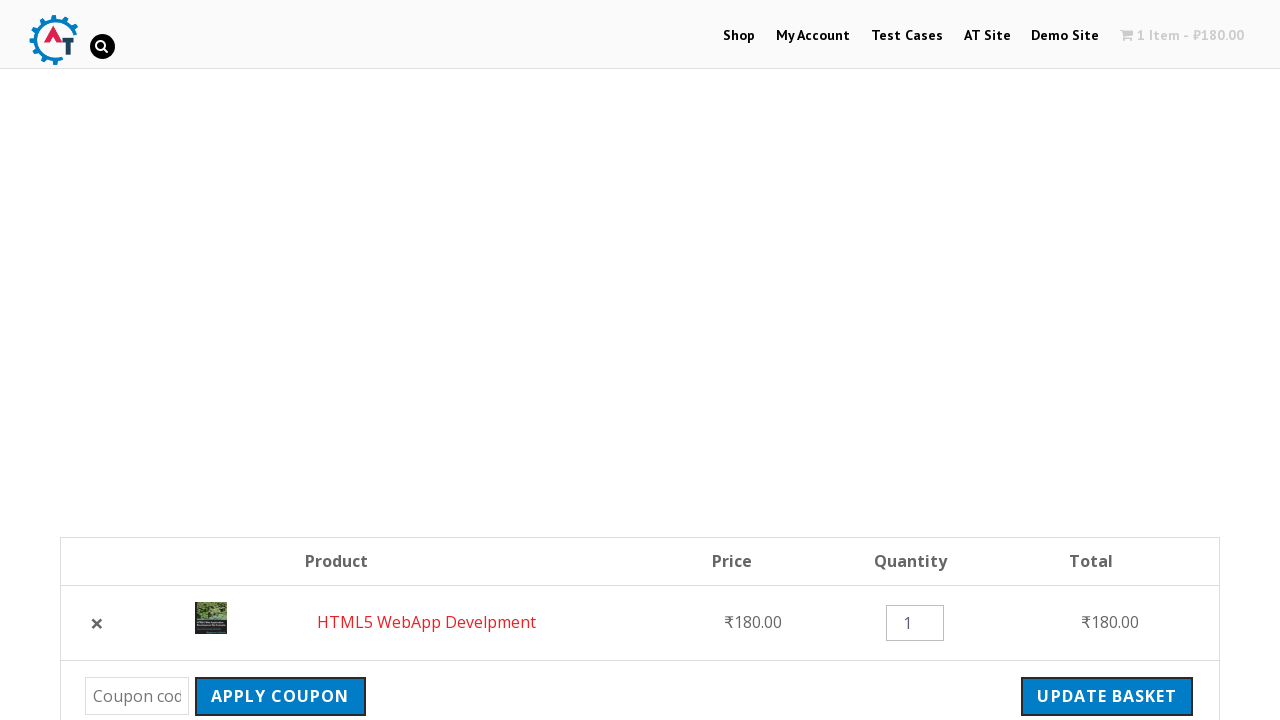

Subtotal amount of 180.00 is displayed in cart
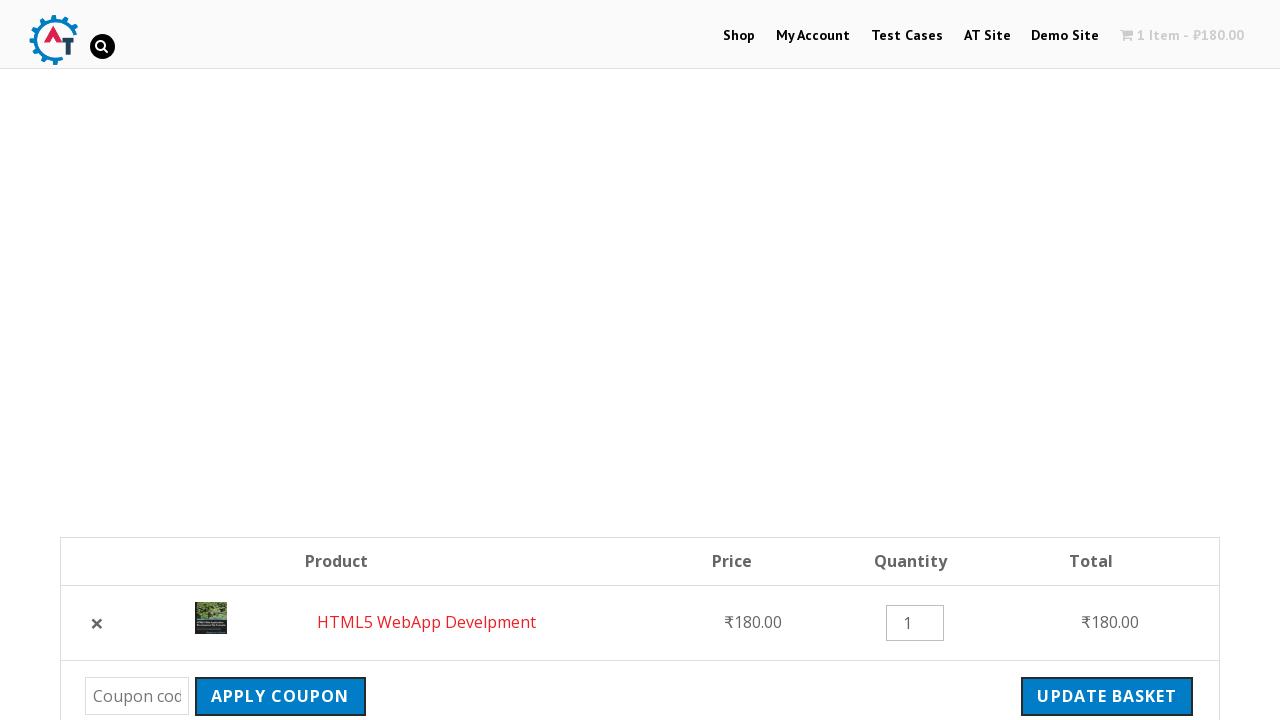

Total amount of 183.60 is displayed in cart
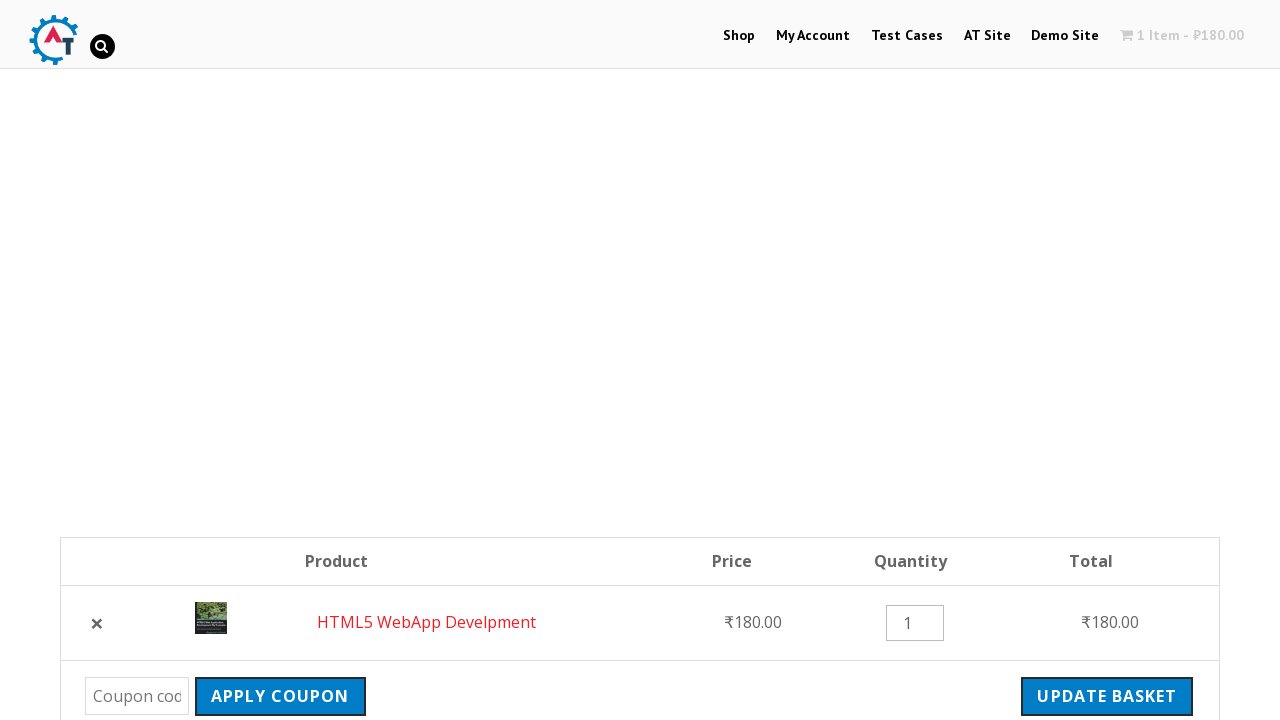

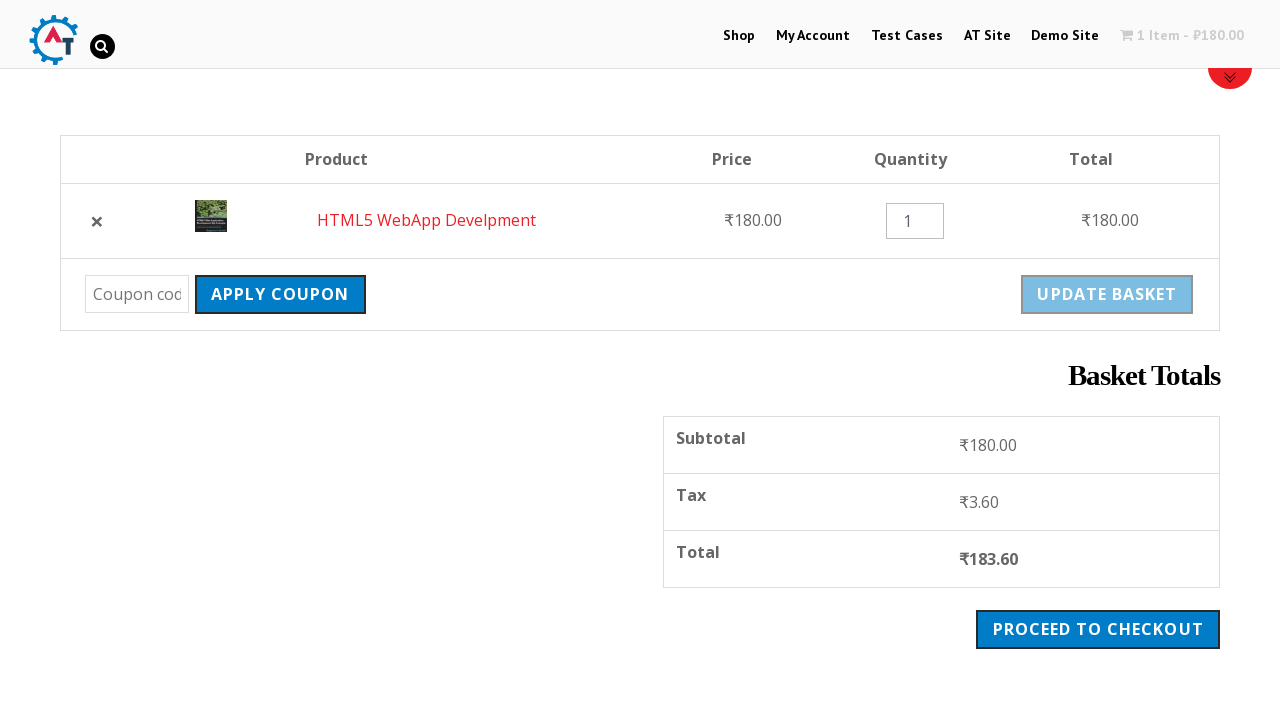